Tests that other controls are hidden when editing a todo item

Starting URL: https://demo.playwright.dev/todomvc

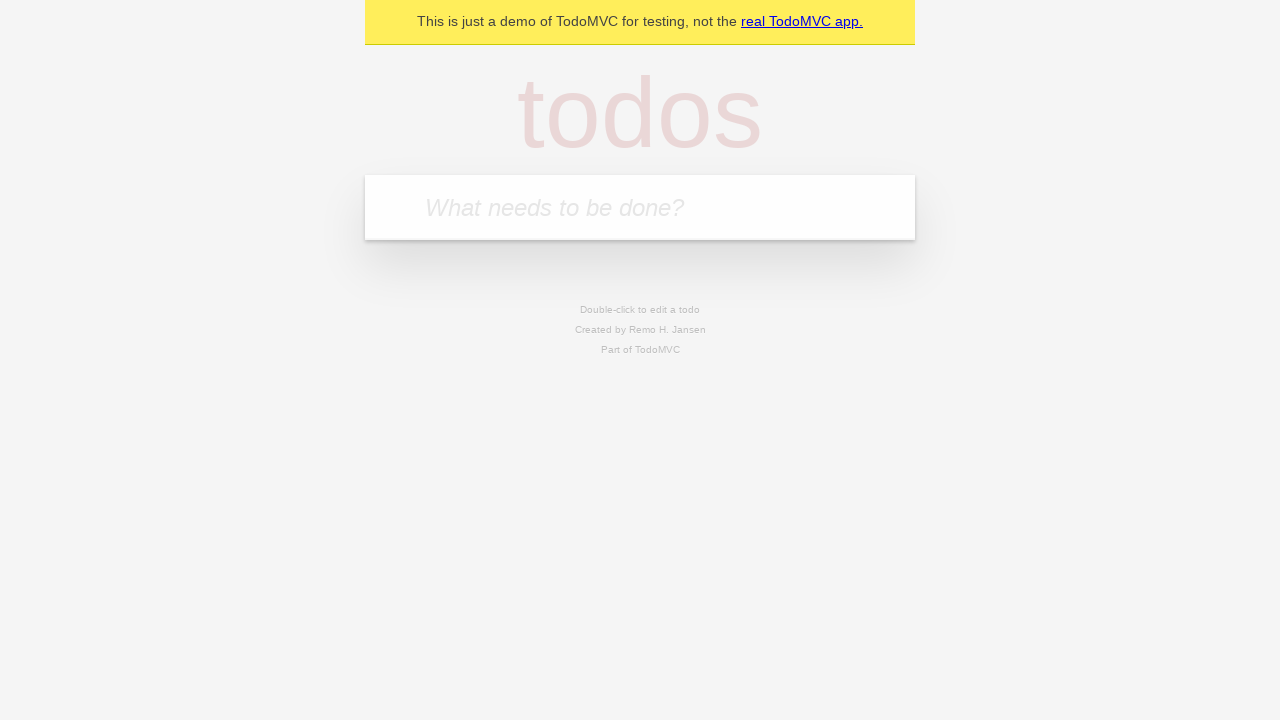

Filled todo input with 'buy some cheese' on internal:attr=[placeholder="What needs to be done?"i]
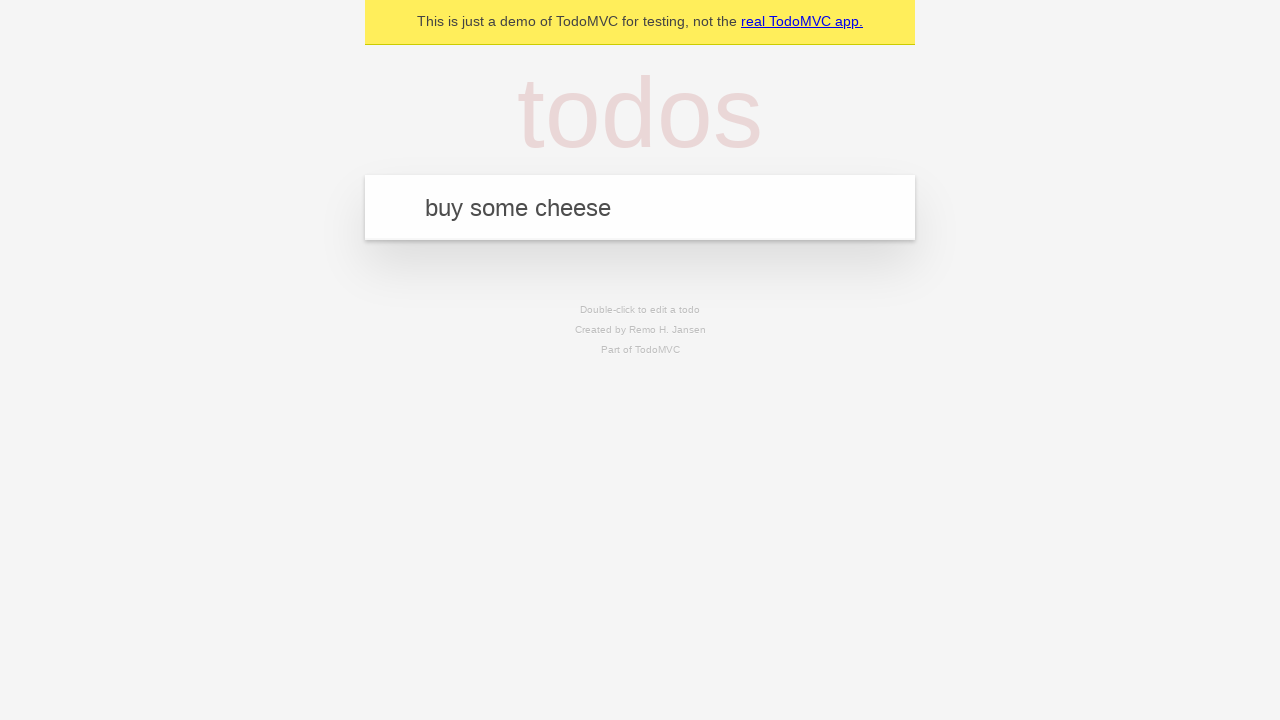

Pressed Enter to add first todo item on internal:attr=[placeholder="What needs to be done?"i]
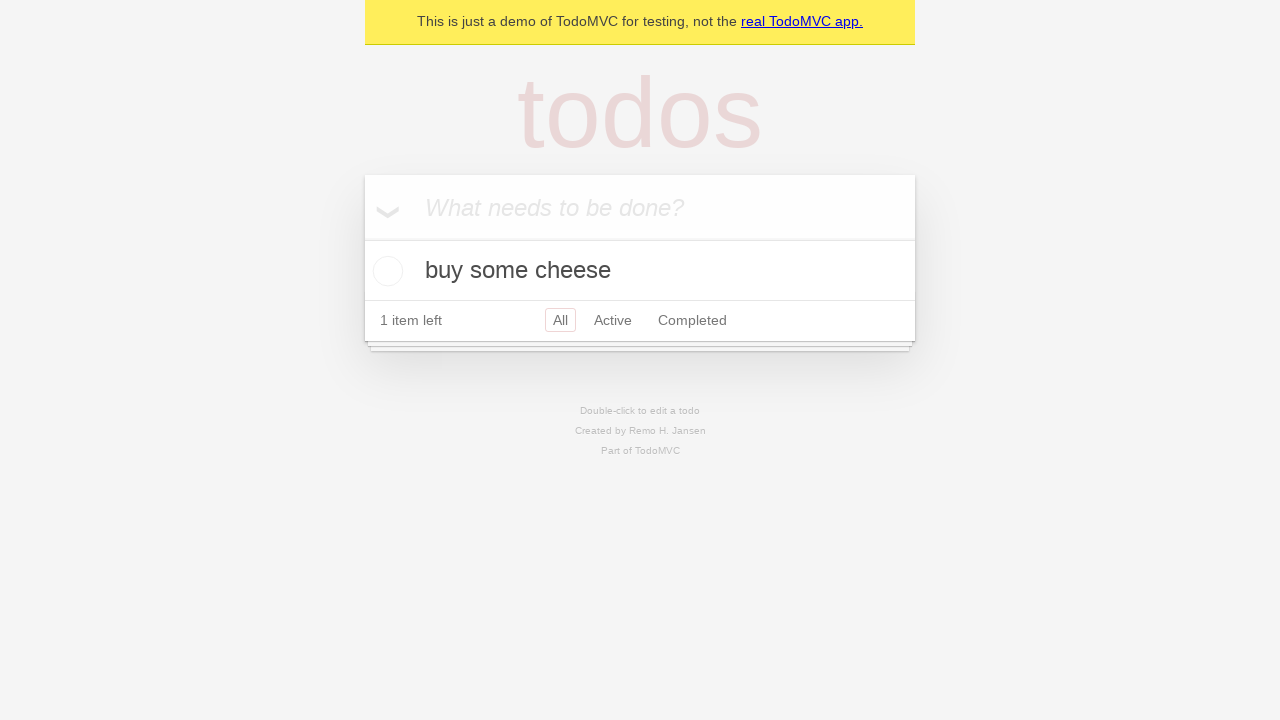

Filled todo input with 'feed the cat' on internal:attr=[placeholder="What needs to be done?"i]
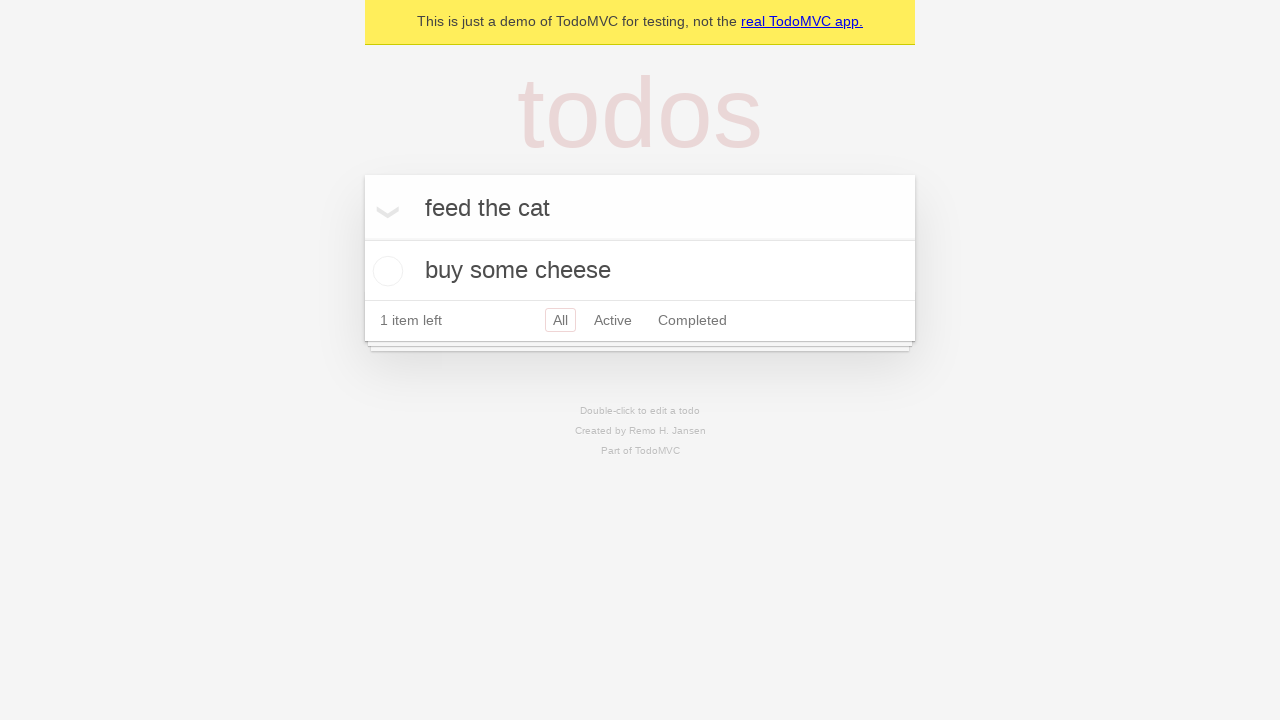

Pressed Enter to add second todo item on internal:attr=[placeholder="What needs to be done?"i]
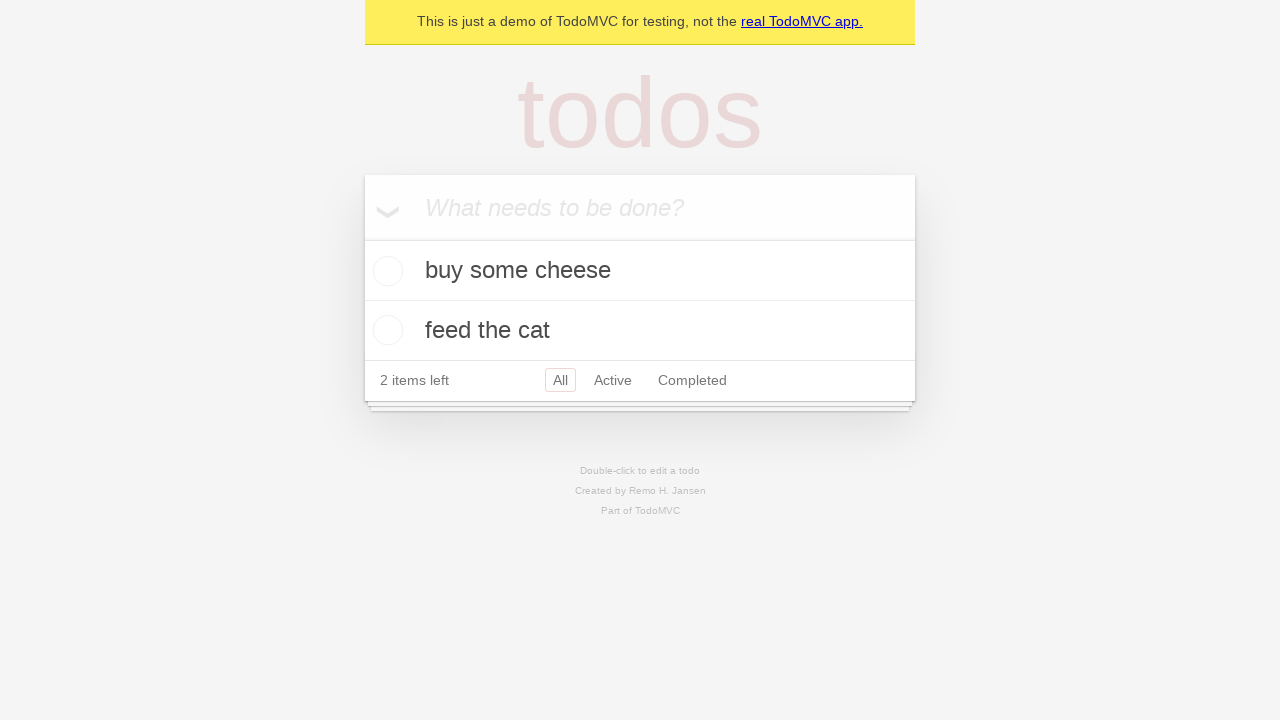

Filled todo input with 'book a doctors appointment' on internal:attr=[placeholder="What needs to be done?"i]
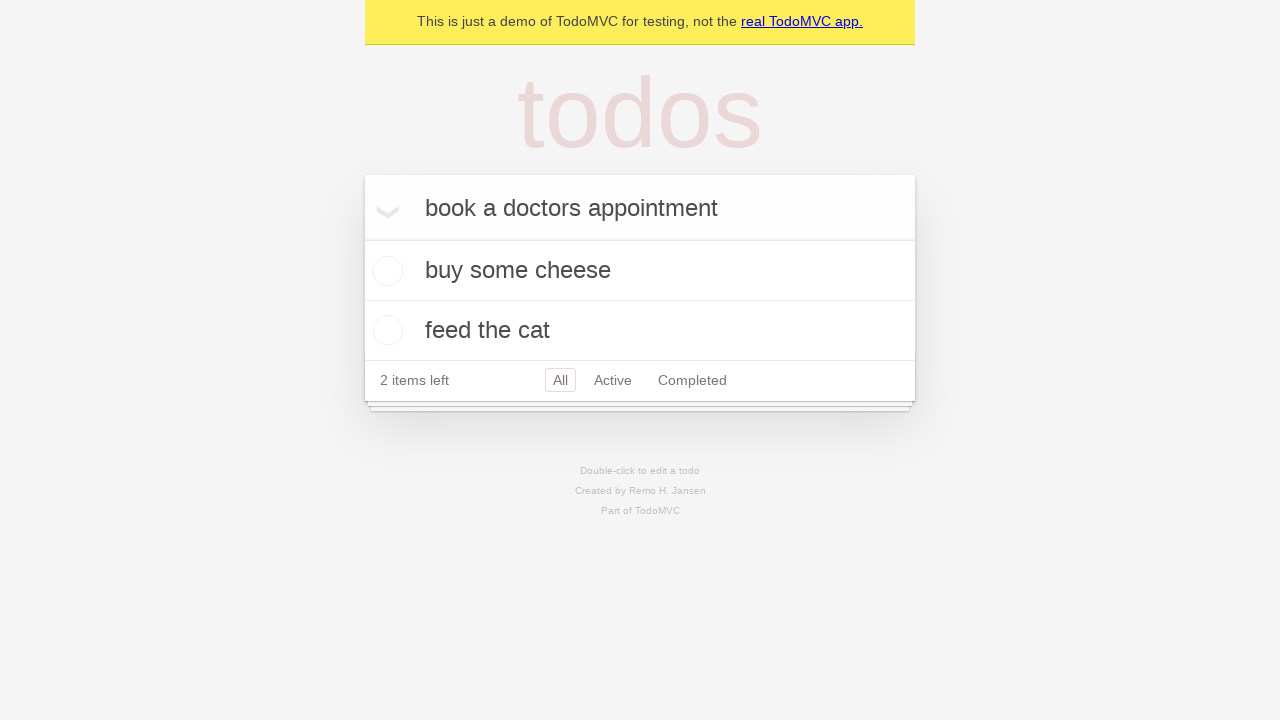

Pressed Enter to add third todo item on internal:attr=[placeholder="What needs to be done?"i]
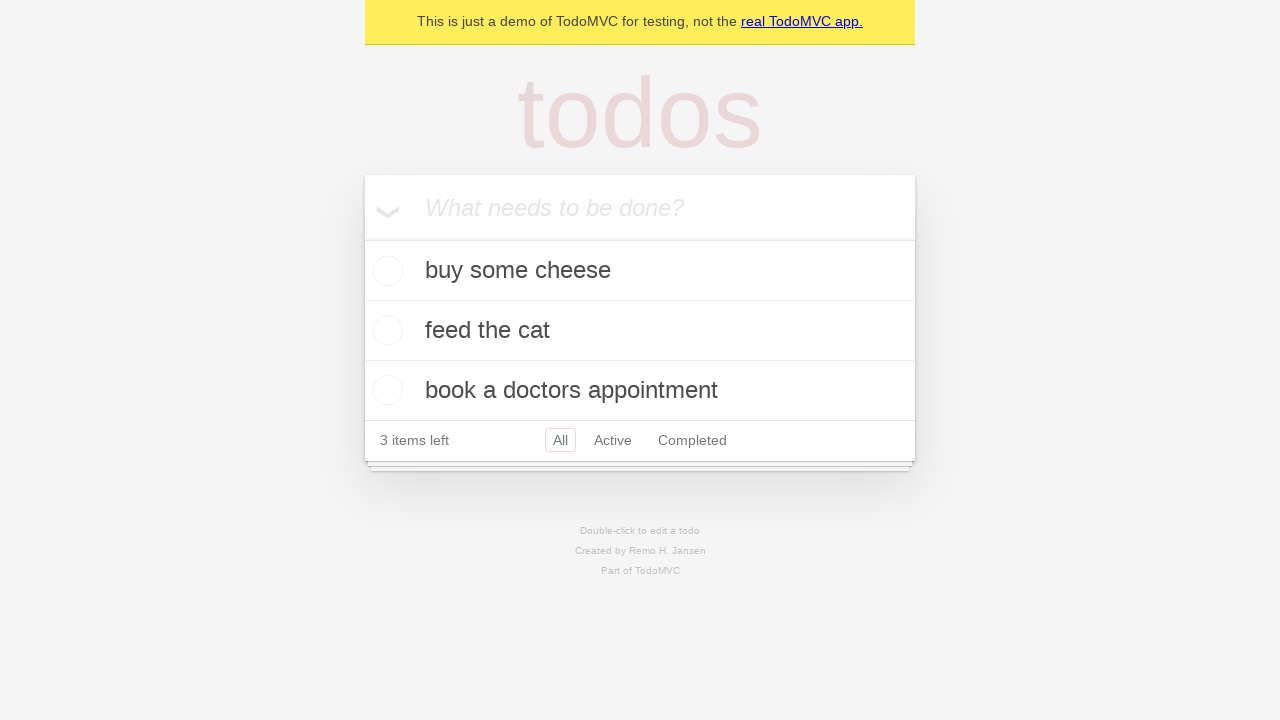

Waited for all three todo items to load
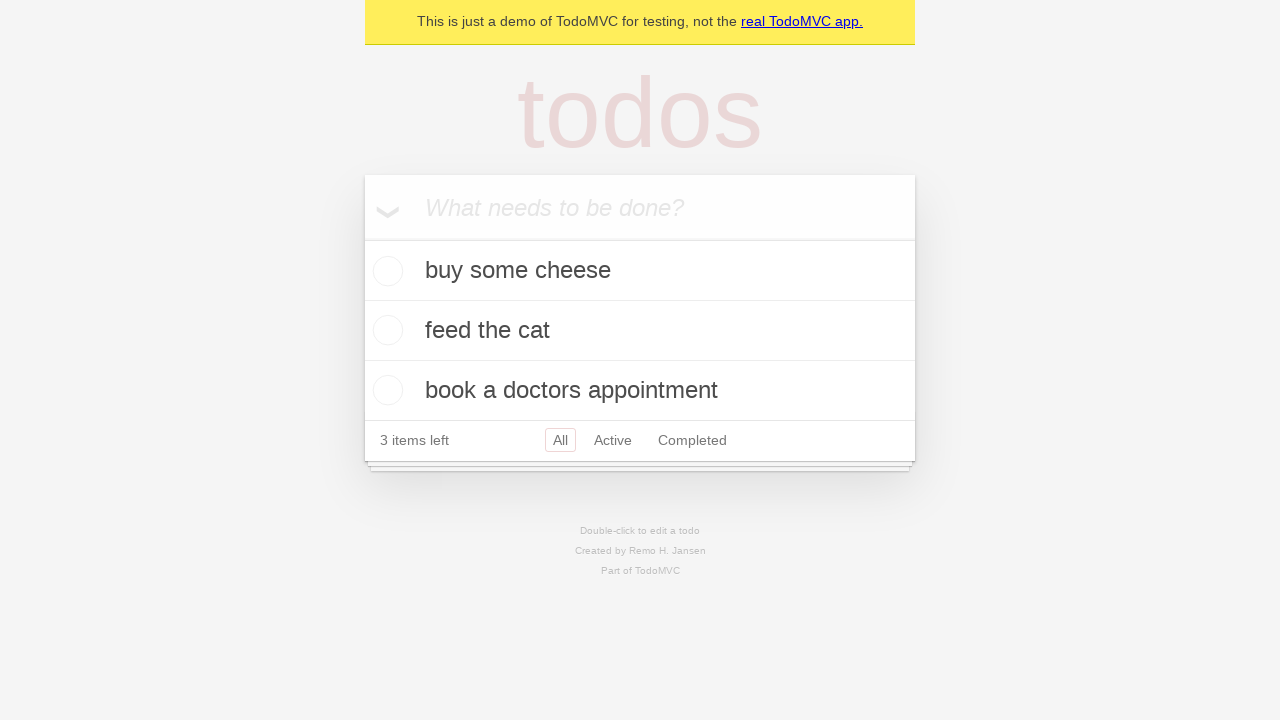

Double-clicked second todo item to enter edit mode at (640, 331) on internal:testid=[data-testid="todo-item"s] >> nth=1
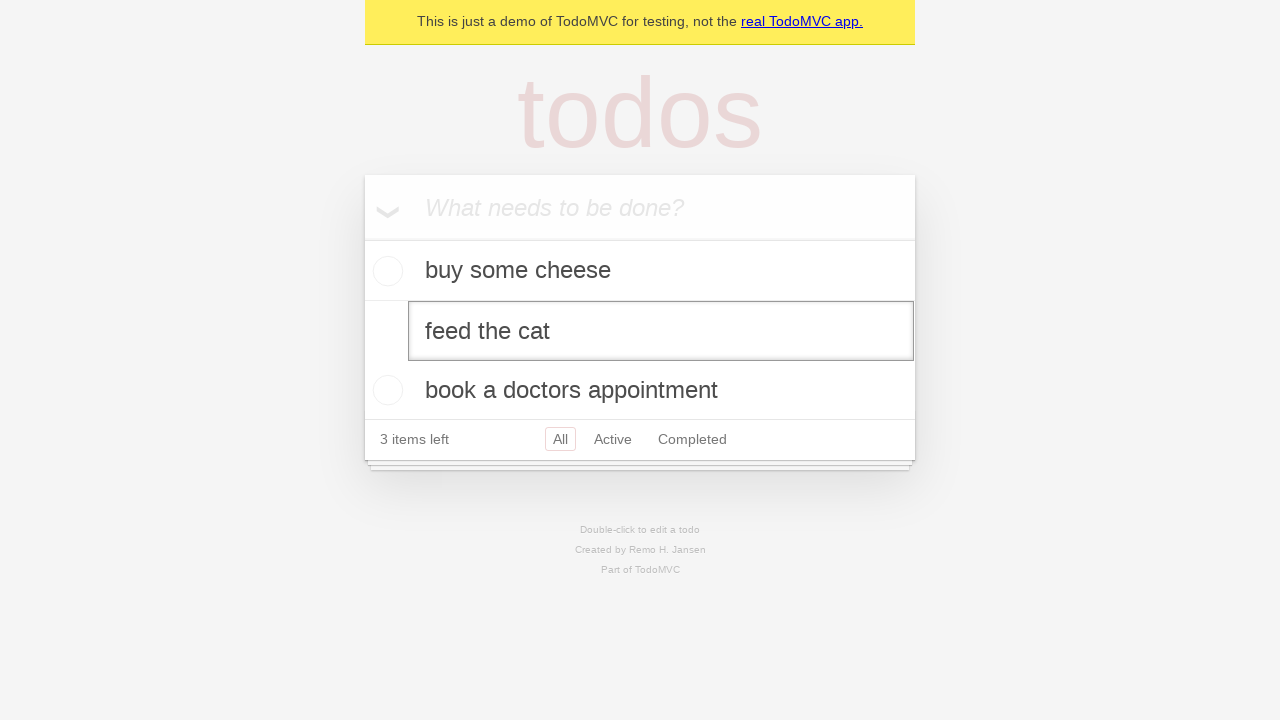

Edit textbox appeared, confirming other controls are hidden
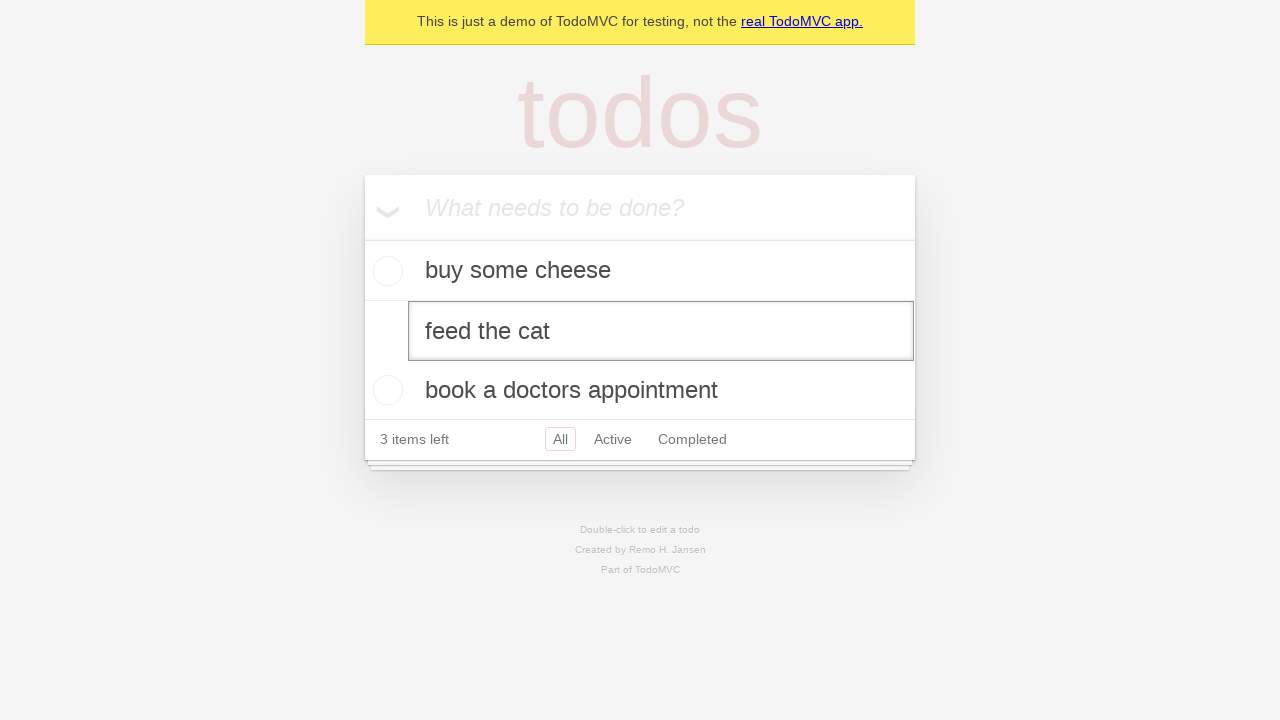

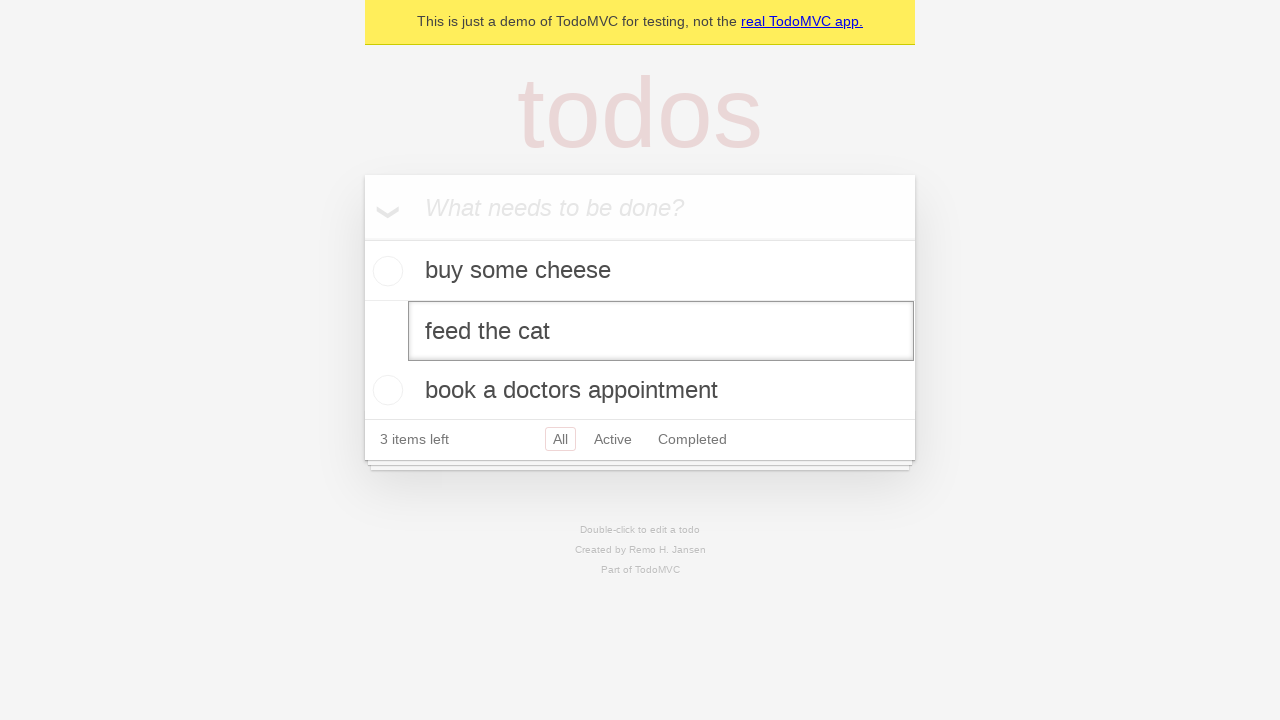